Tests JavaScript alert and confirm dialog handling by entering a name, triggering an alert, accepting it, then triggering a confirm dialog and dismissing it

Starting URL: https://rahulshettyacademy.com/AutomationPractice/

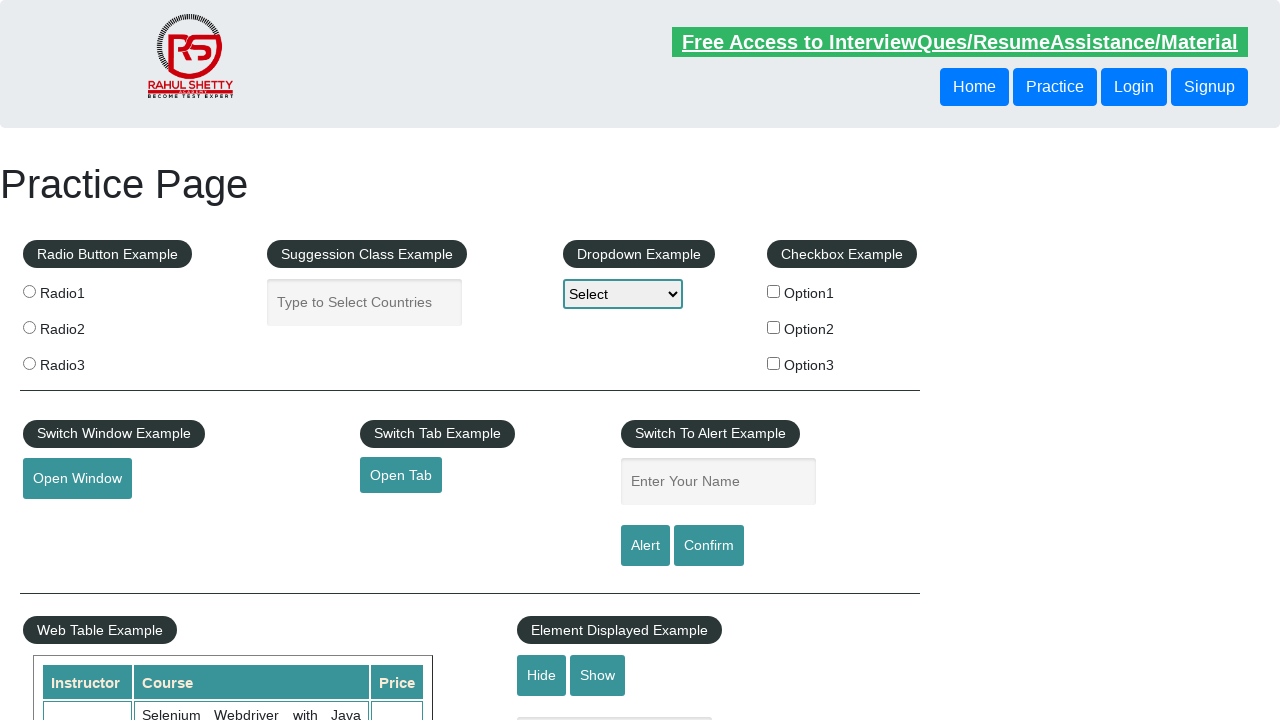

Set viewport size to 1920x1080
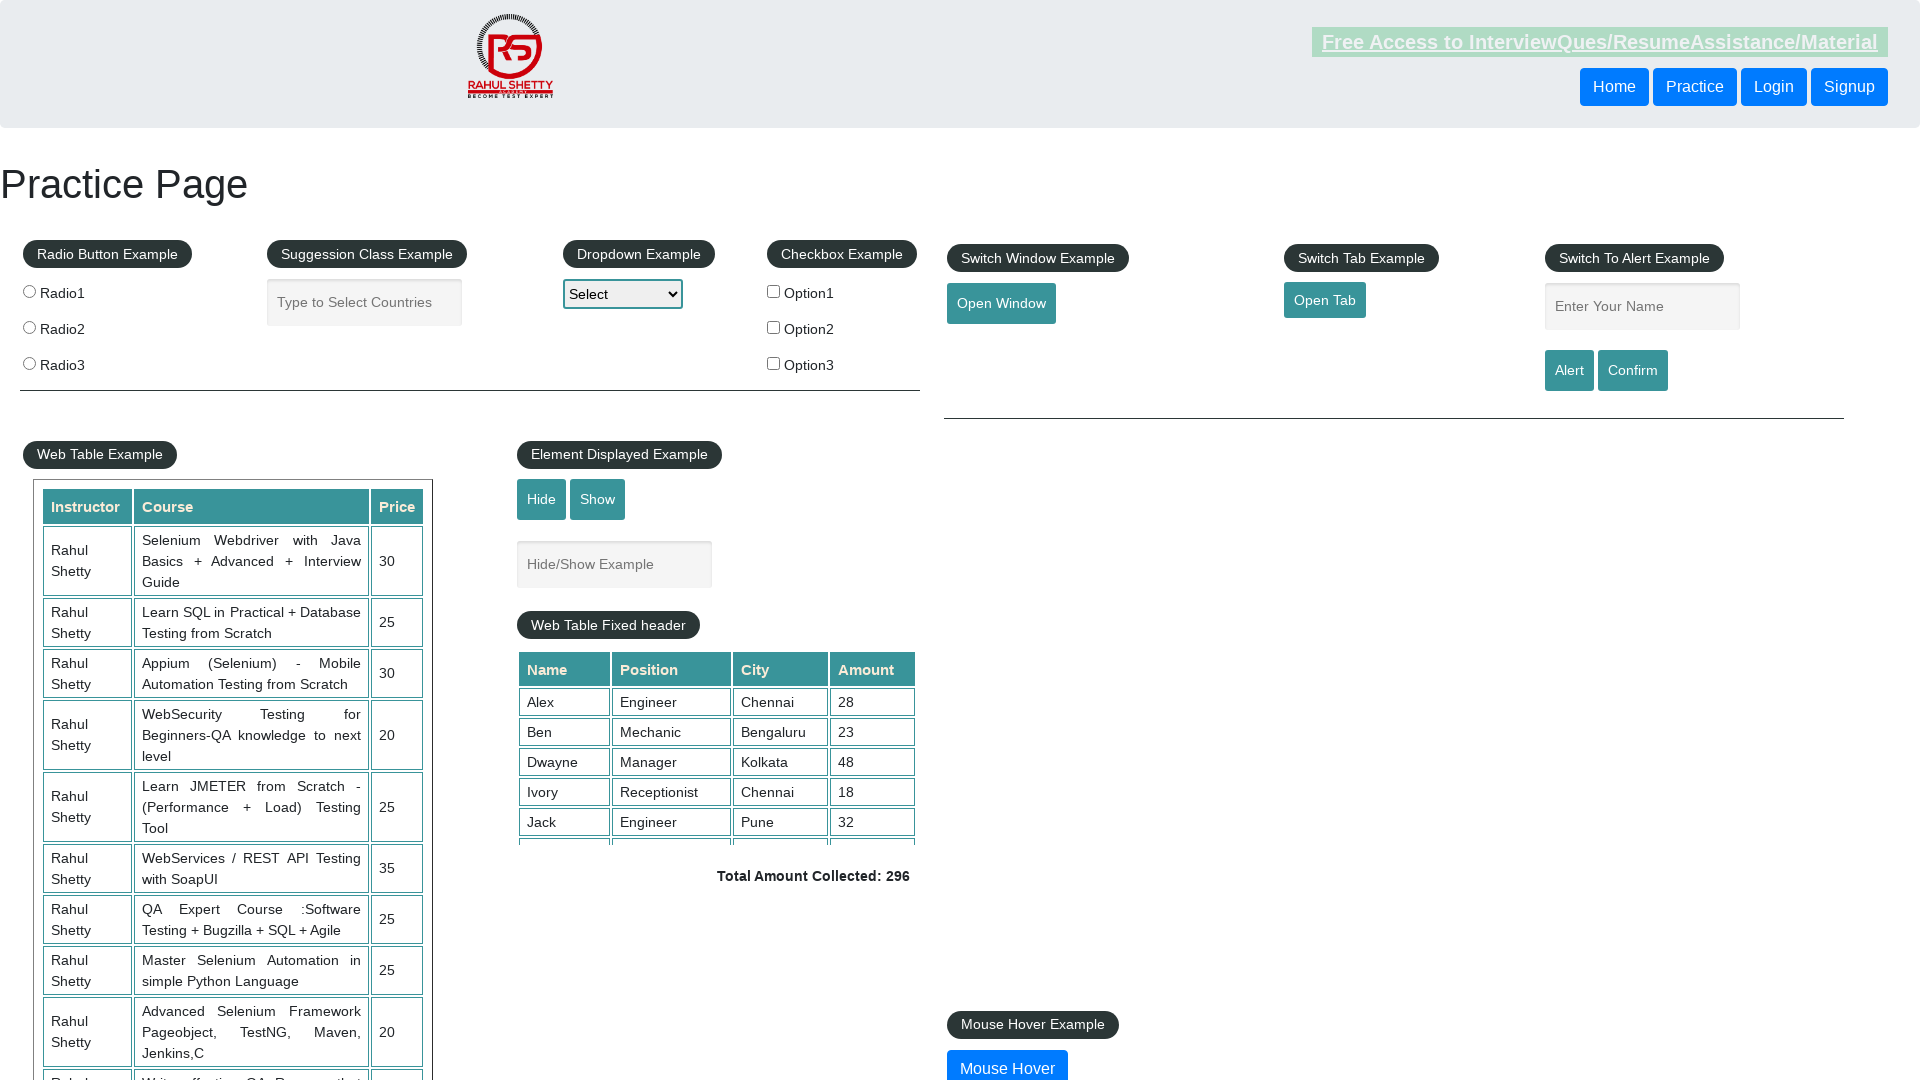

Filled name field with 'Soundarya' on #name
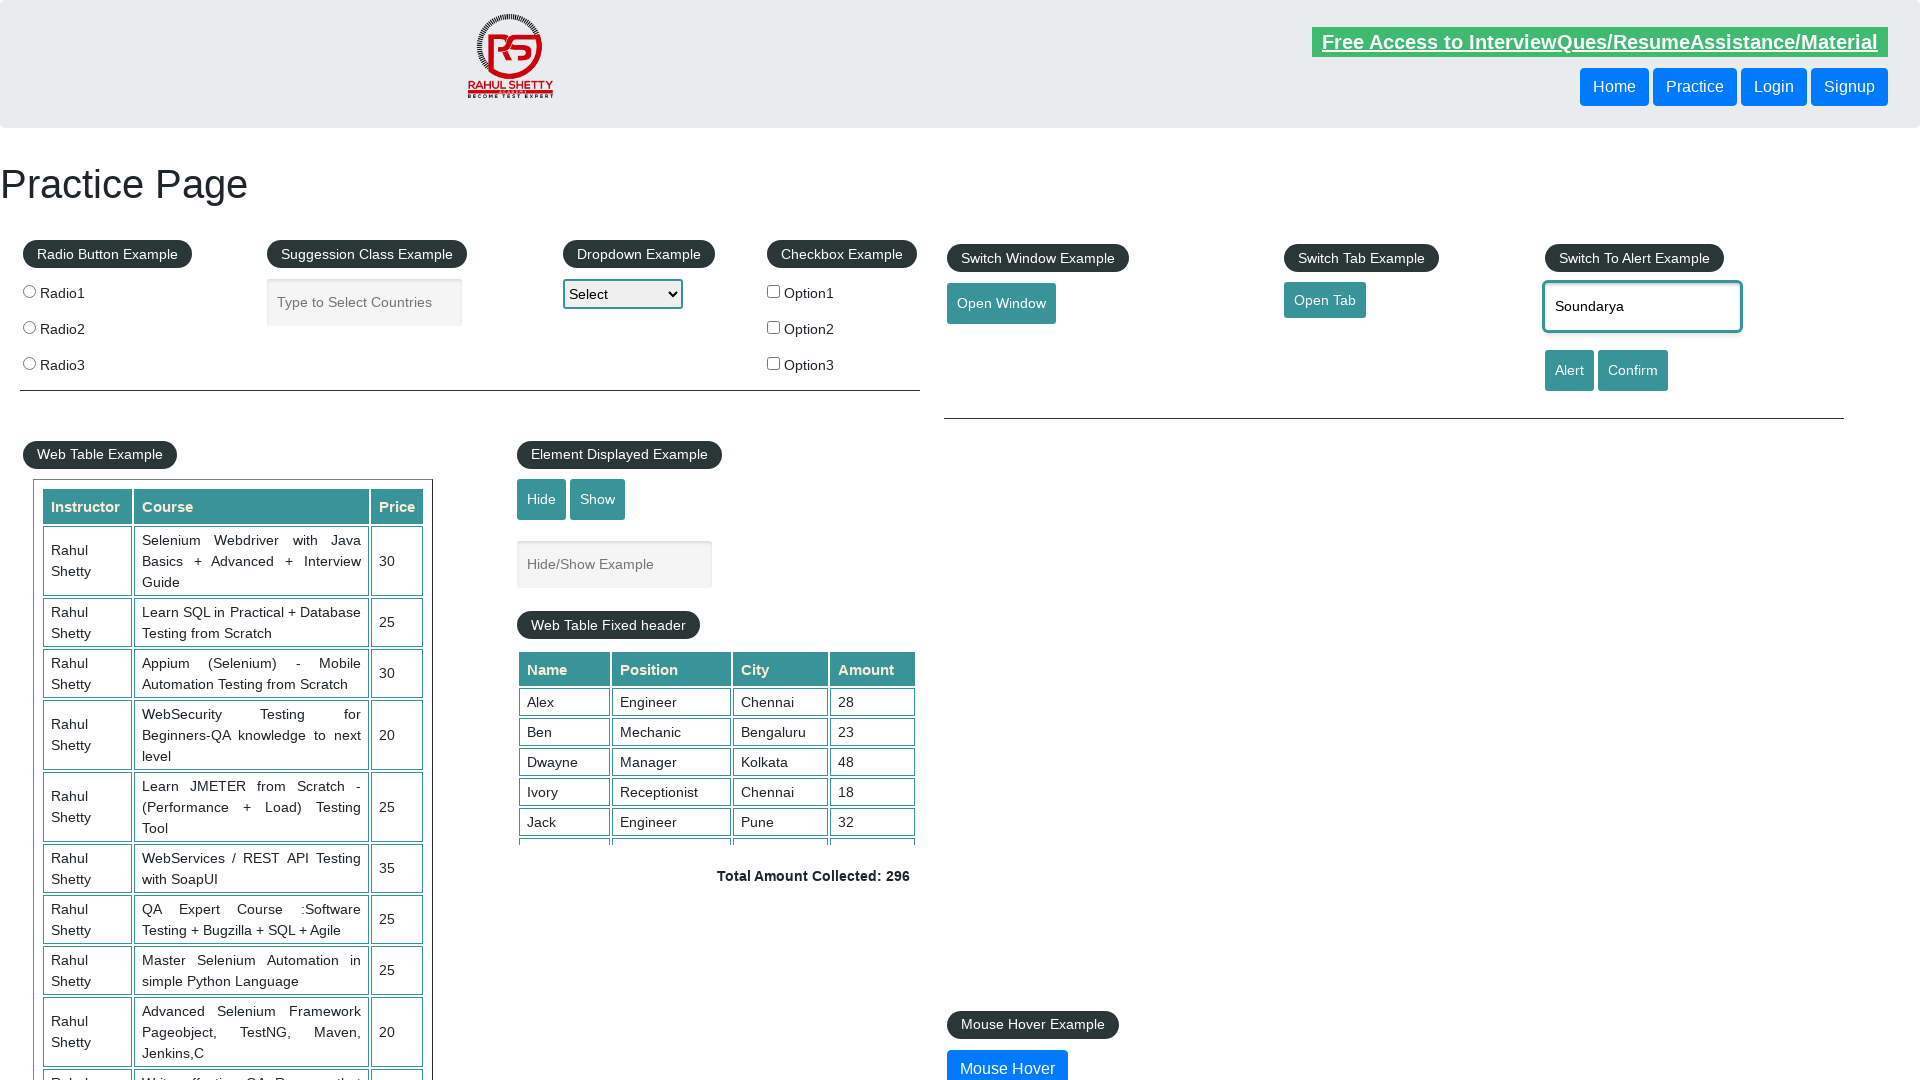

Set up alert handler to accept the dialog
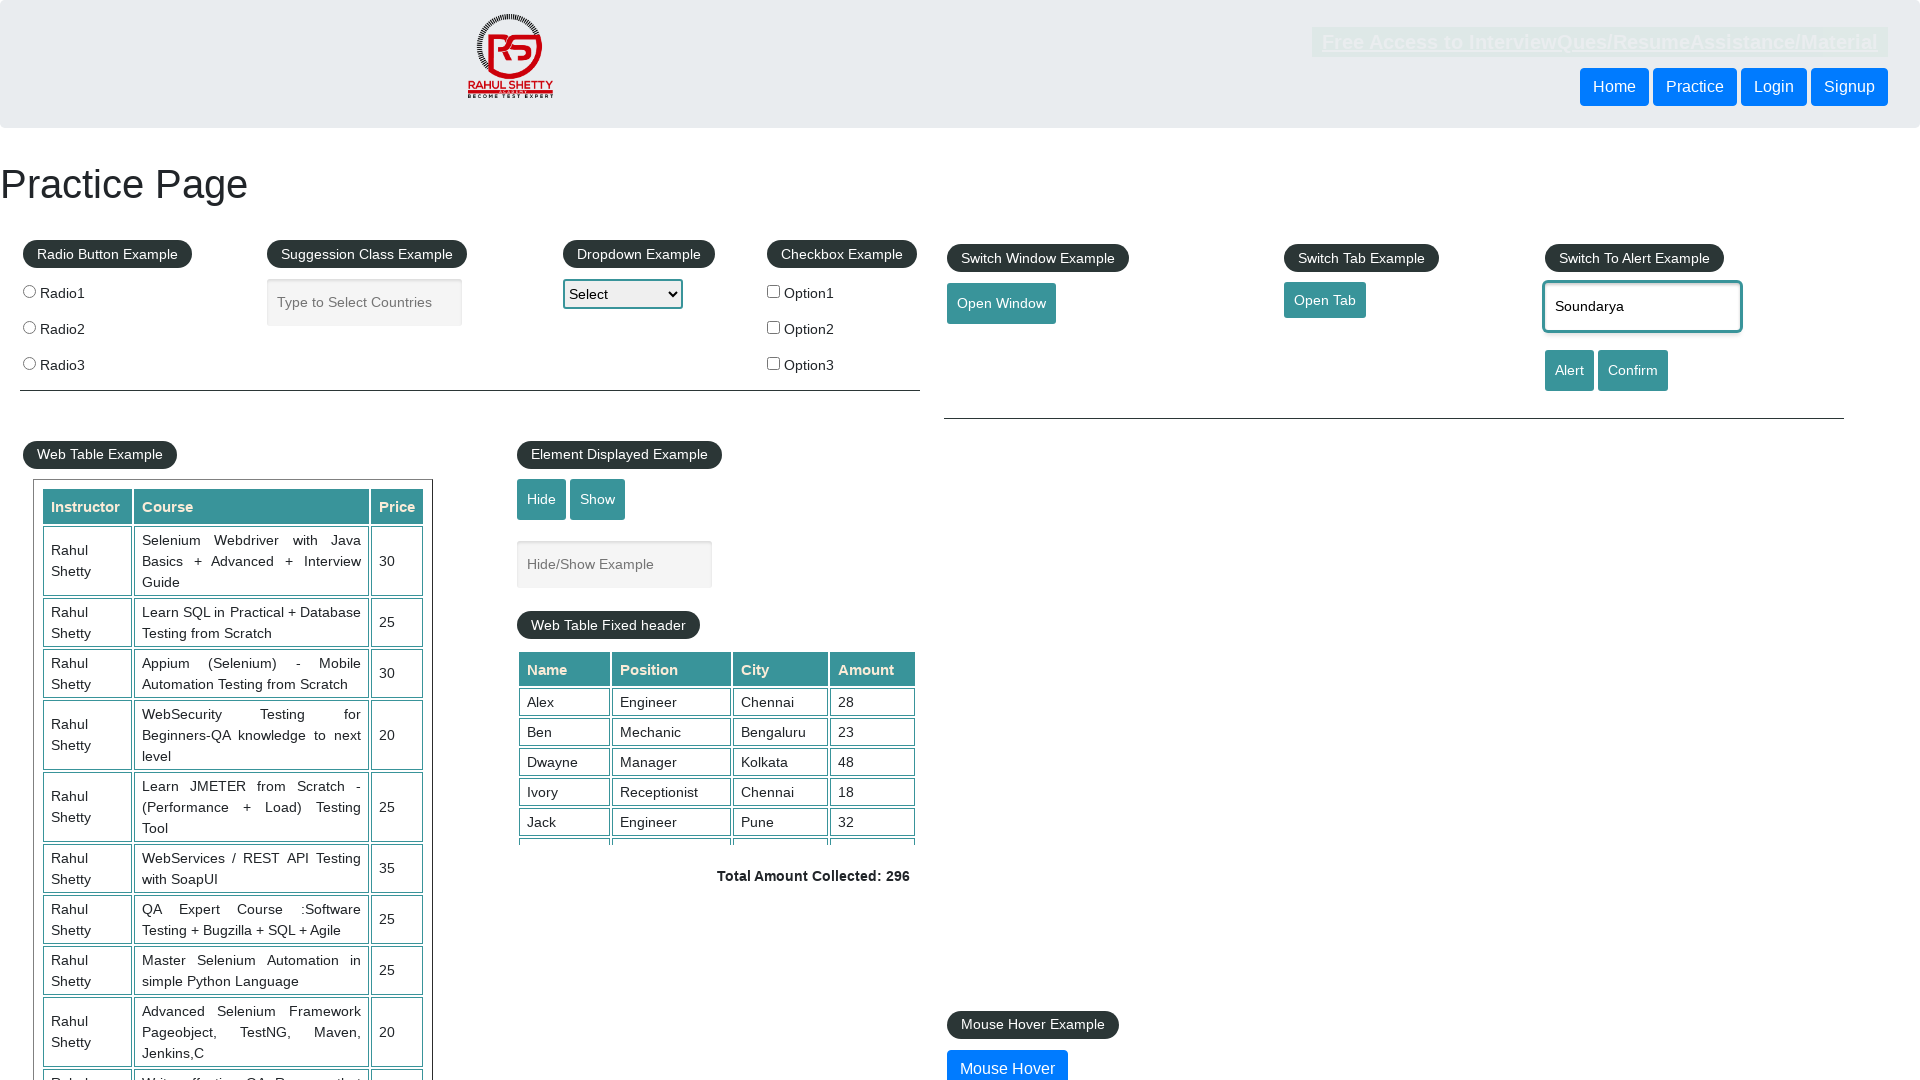

Clicked alert button to trigger alert dialog at (1569, 370) on #alertbtn
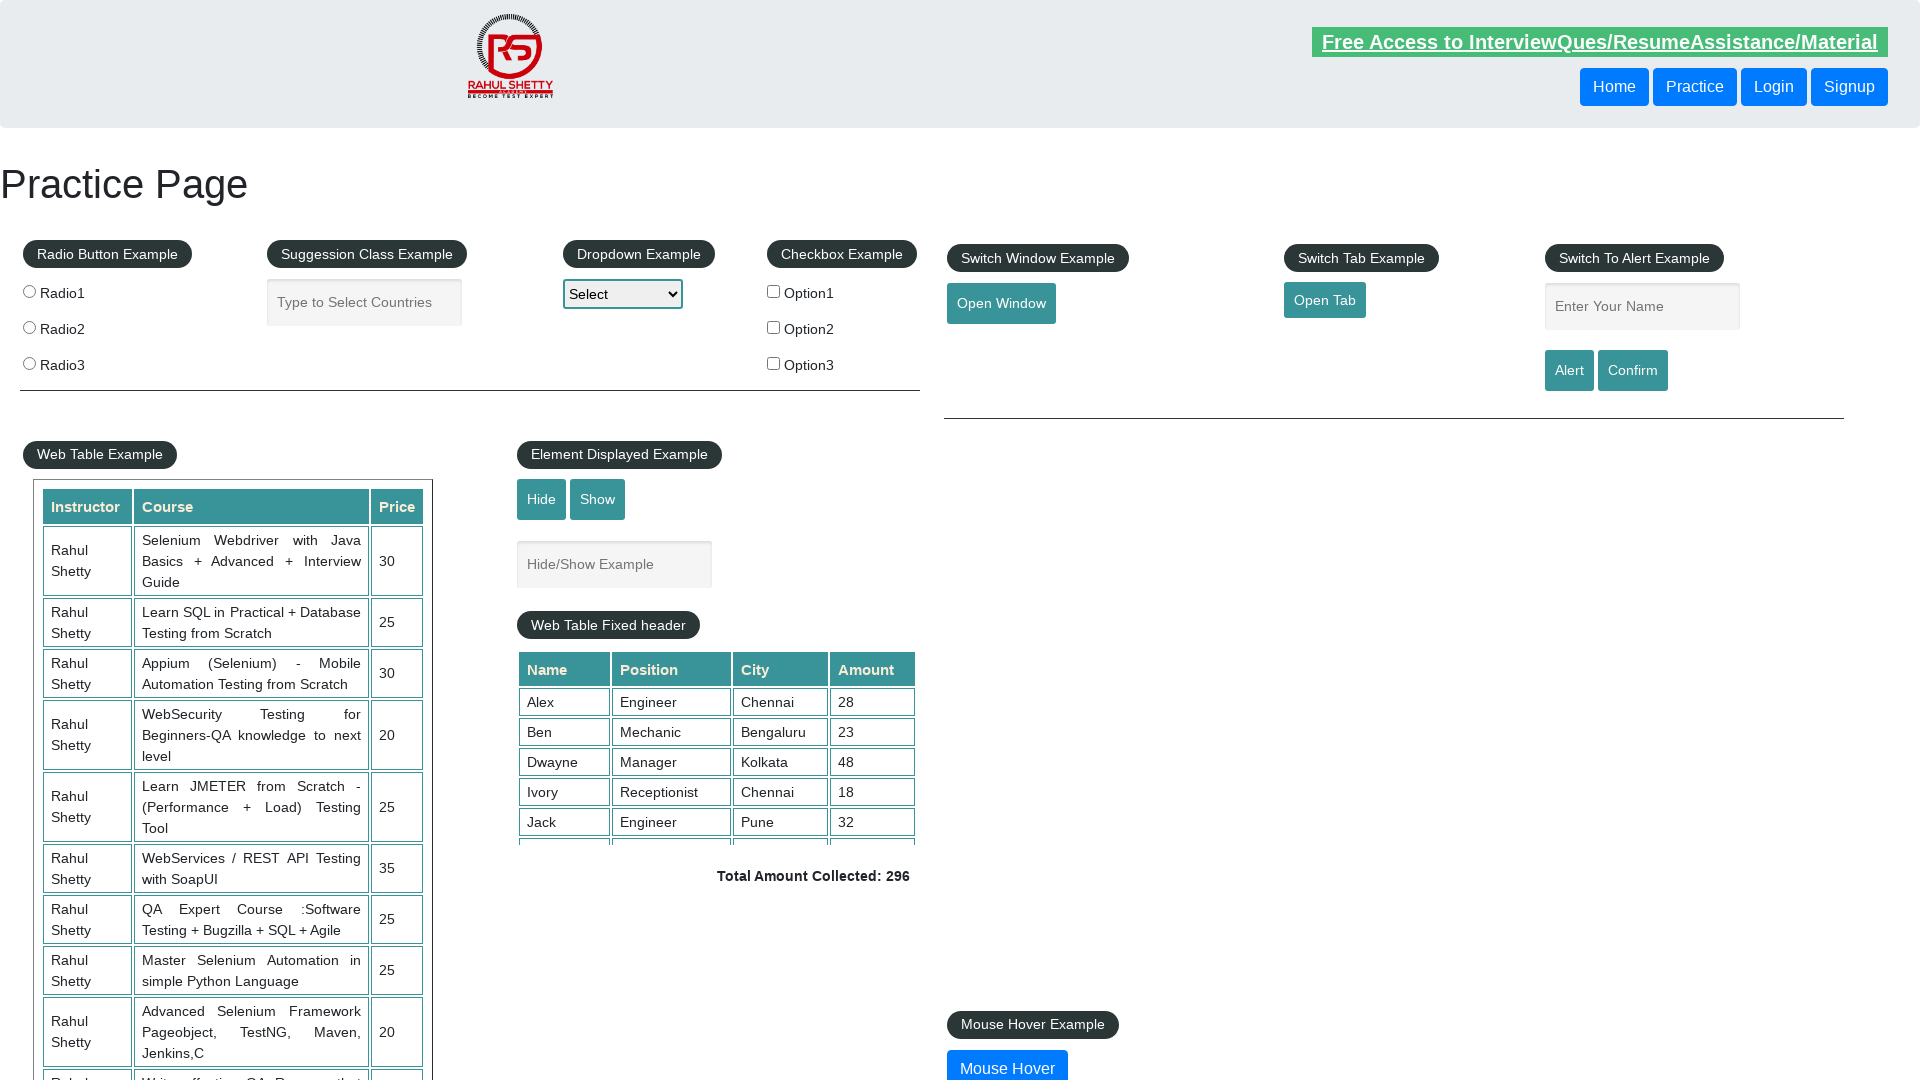

Waited 1000ms for alert to be processed
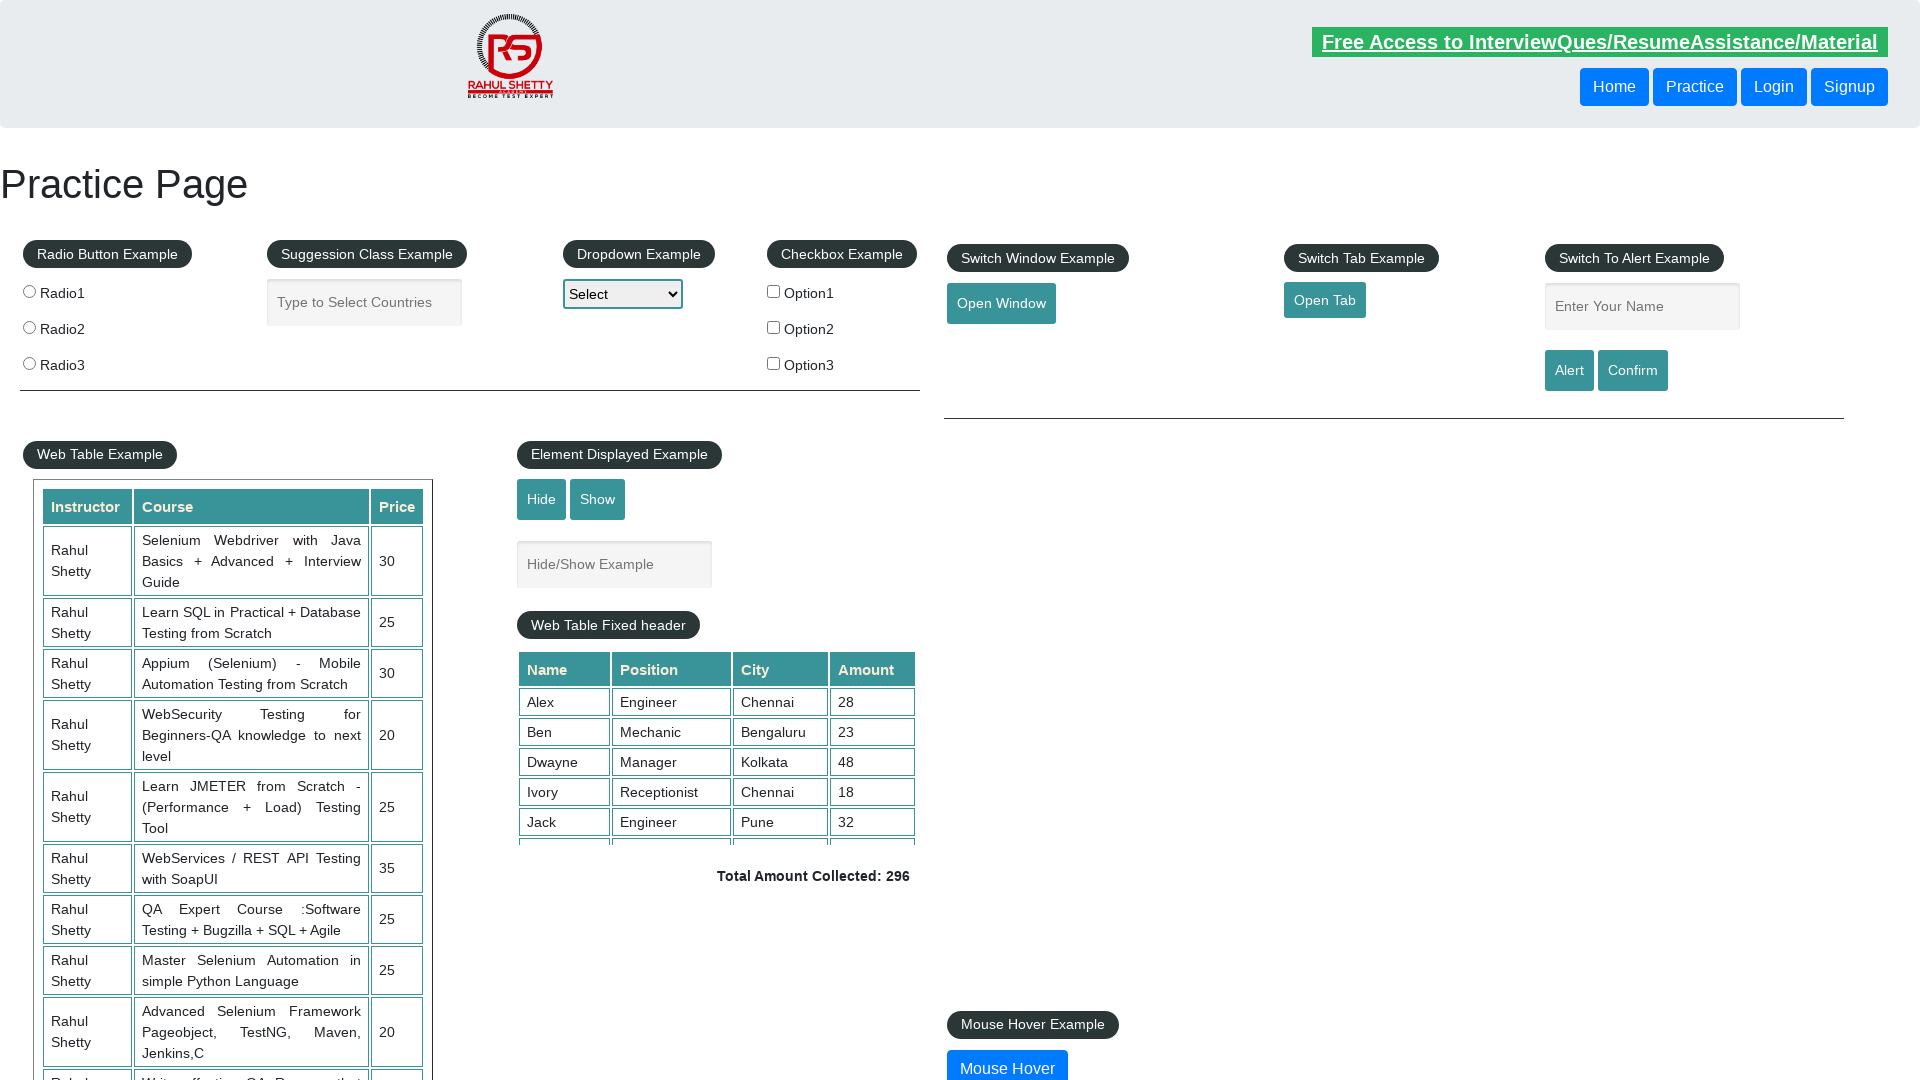

Filled name field with 'Soundarya' again on #name
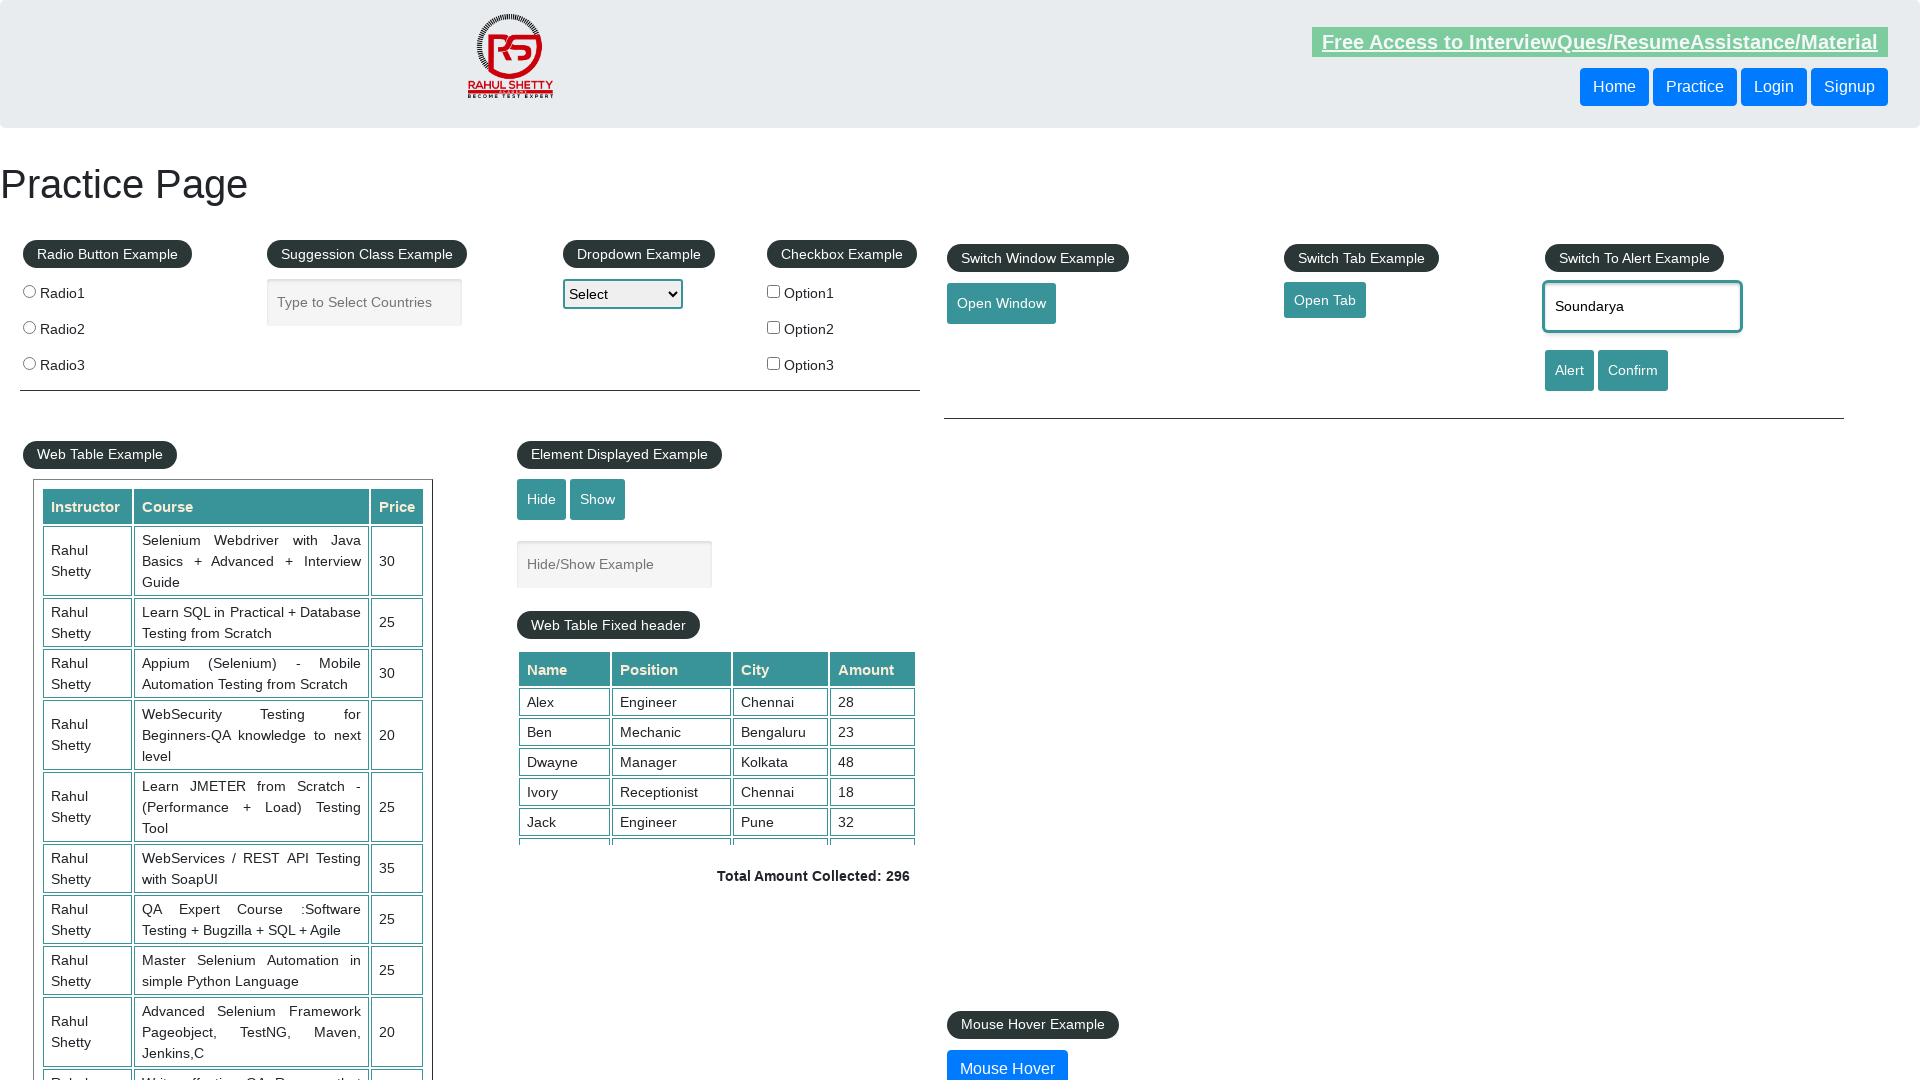

Set up dialog handler to dismiss the confirm dialog
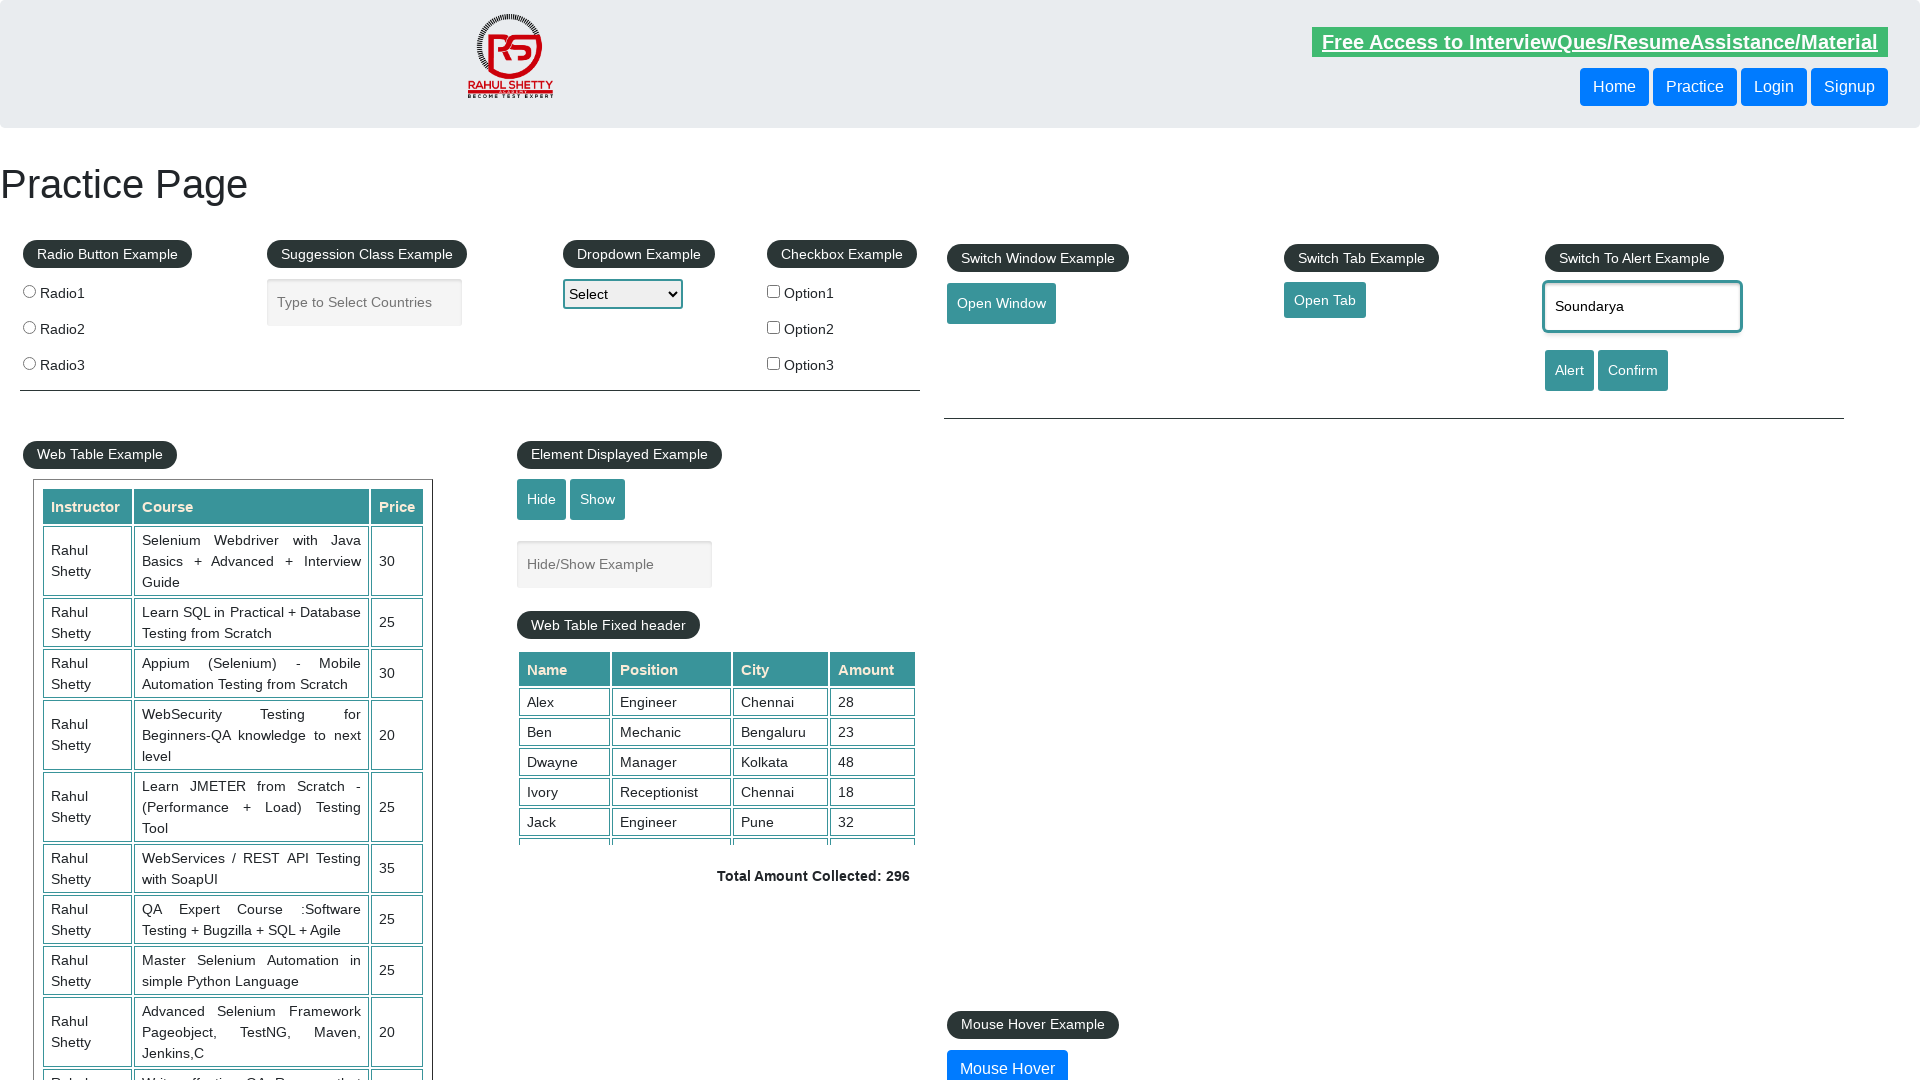

Clicked confirm button to trigger confirm dialog at (1633, 370) on #confirmbtn
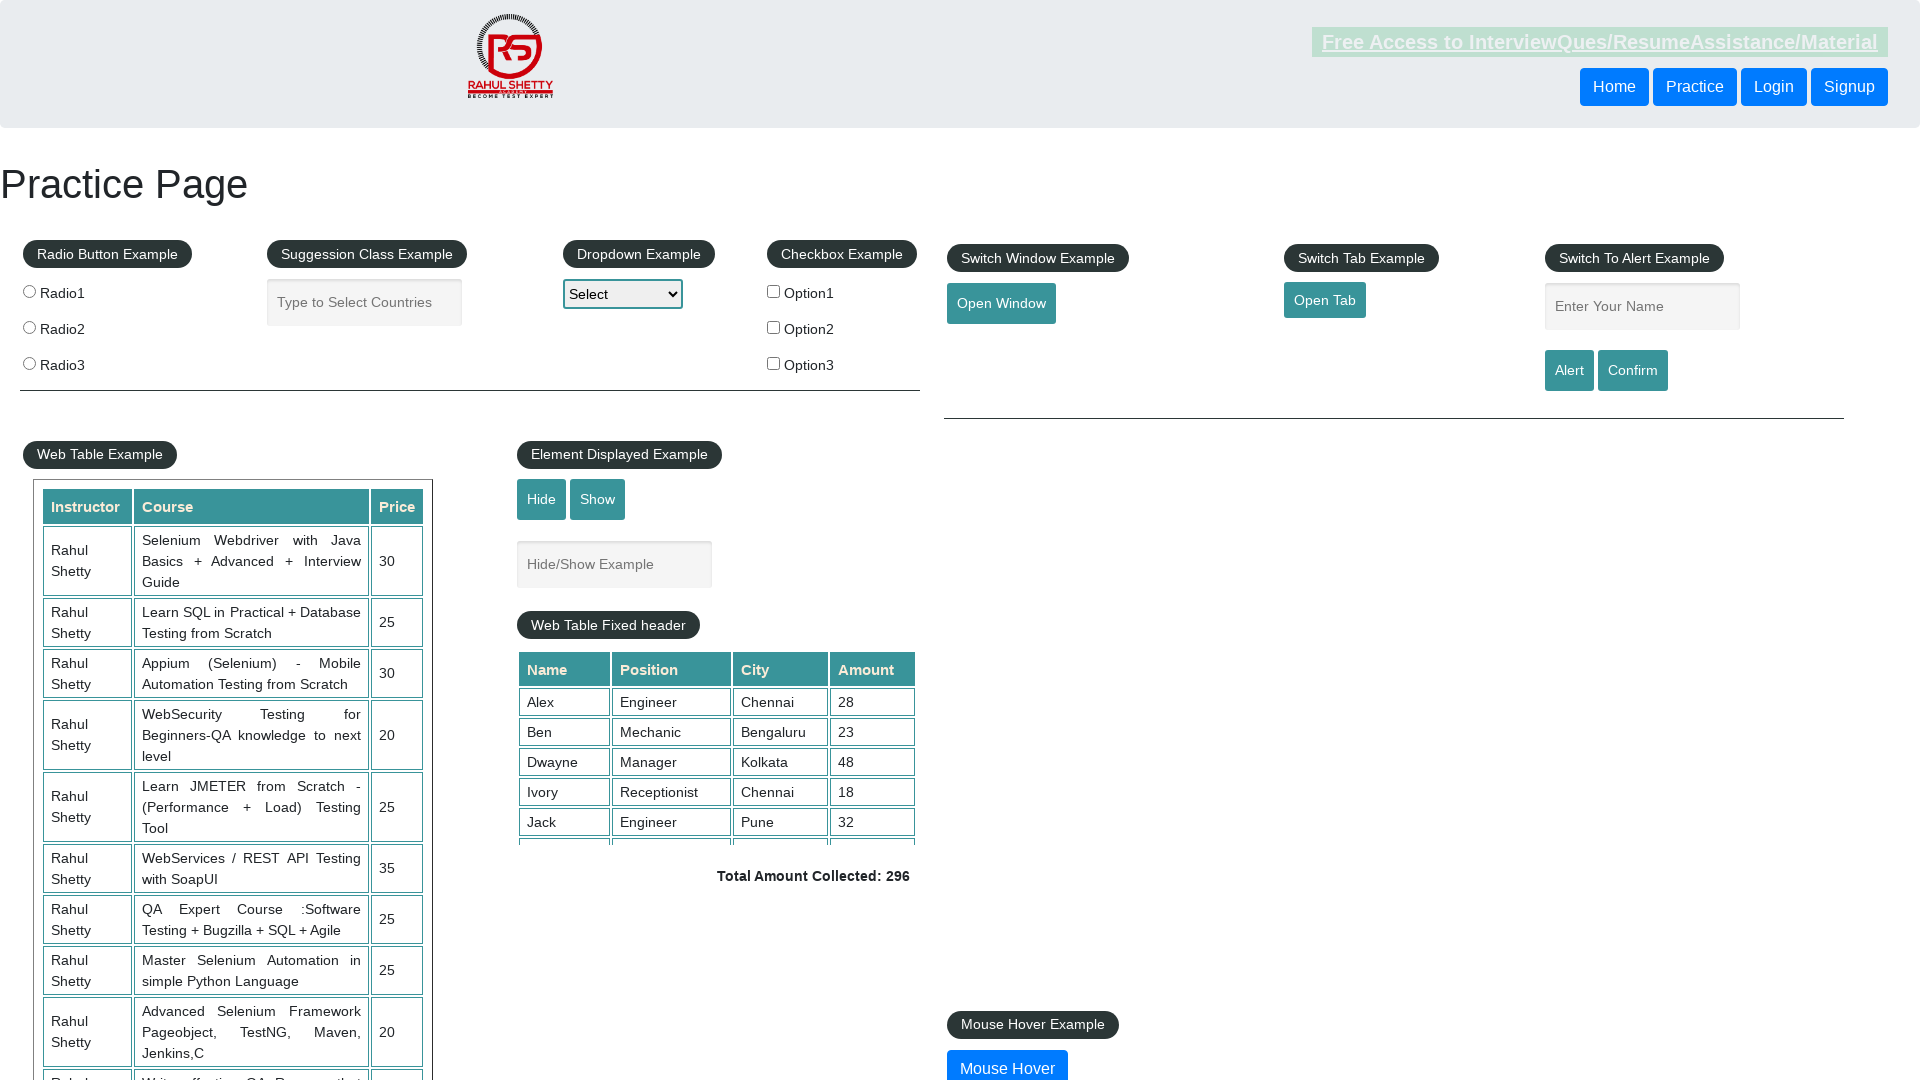

Waited 1000ms for confirm dialog to be processed
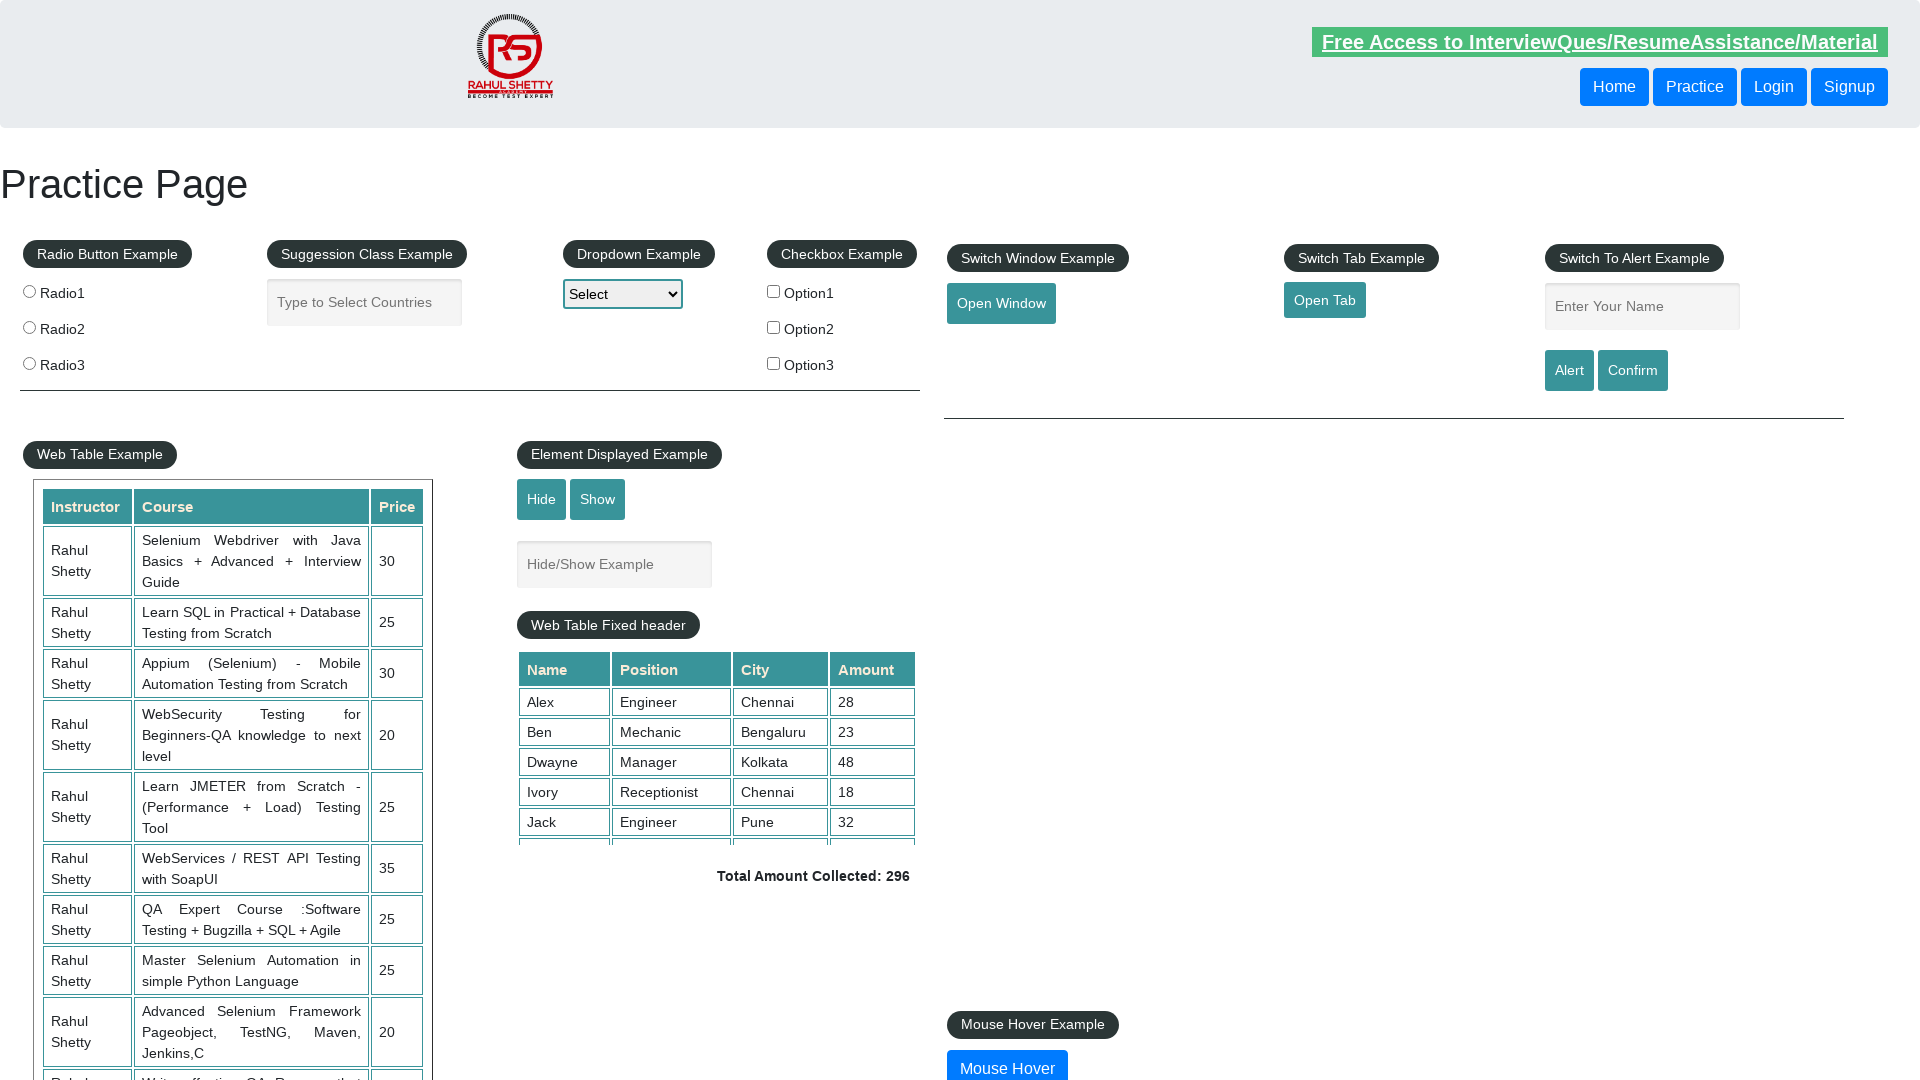

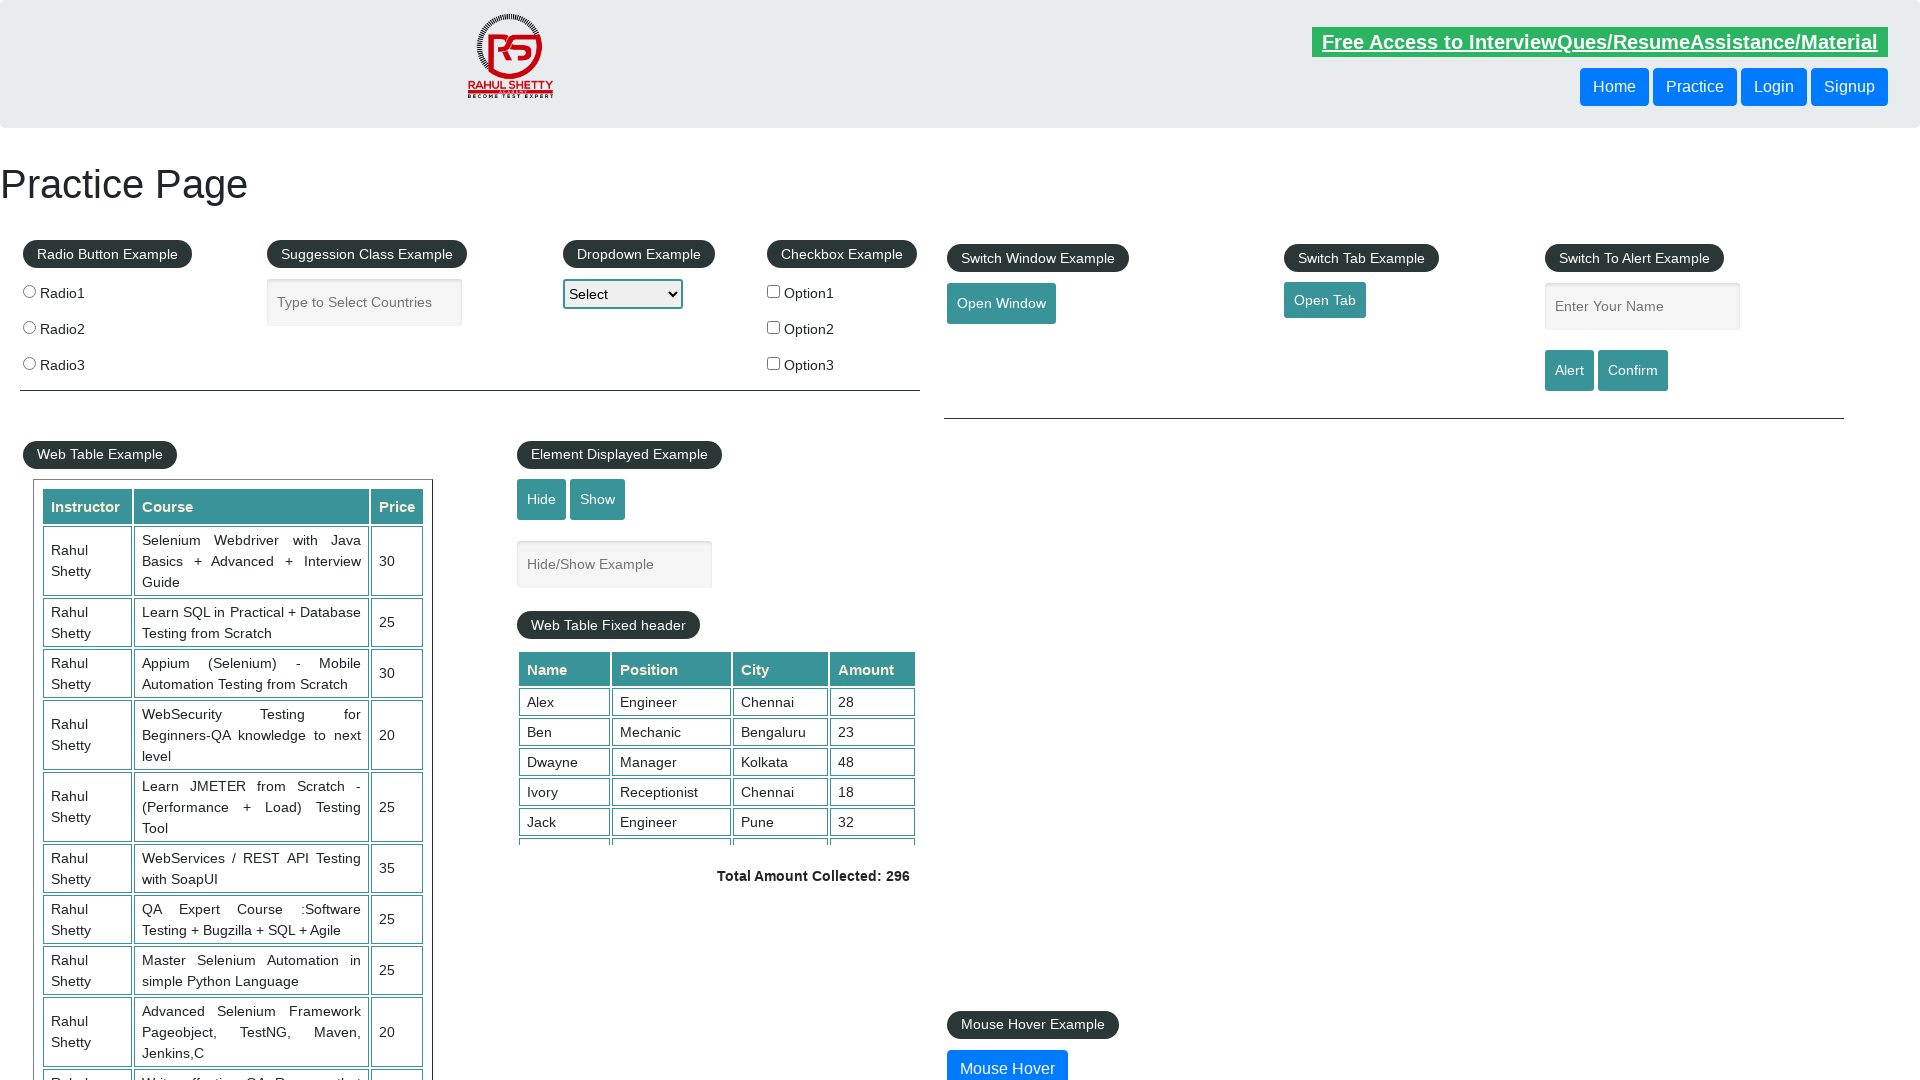